Tests dynamic controls functionality by clicking a toggle button to enable a text field, then typing text into the enabled field

Starting URL: https://training-support.net/webelements/dynamic-controls

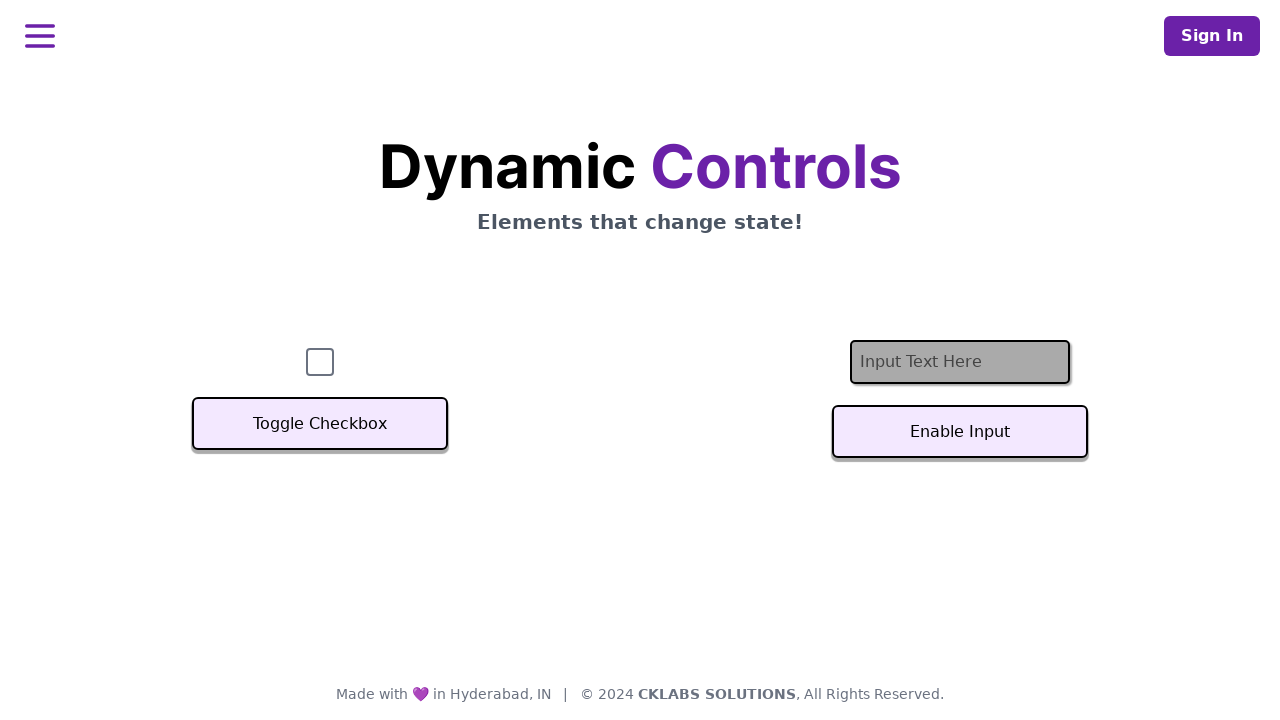

Located the text input field
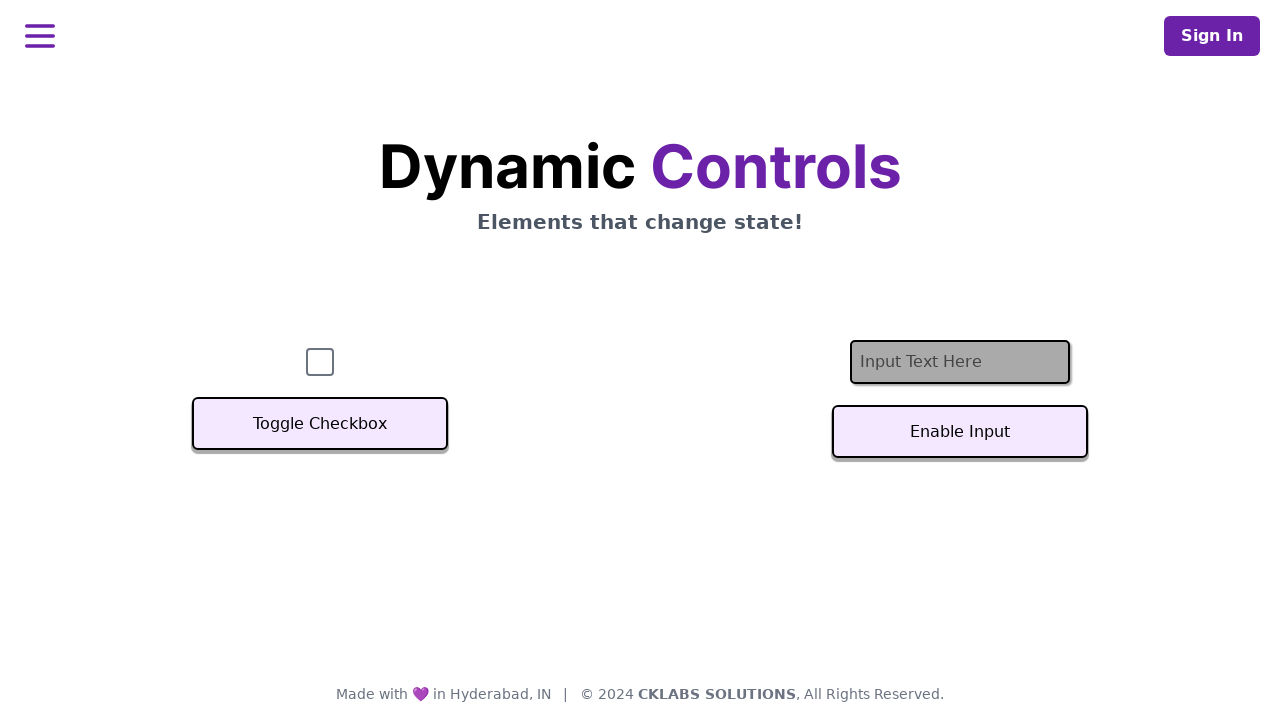

Clicked the toggle button to enable the text field at (960, 432) on #textInputButton
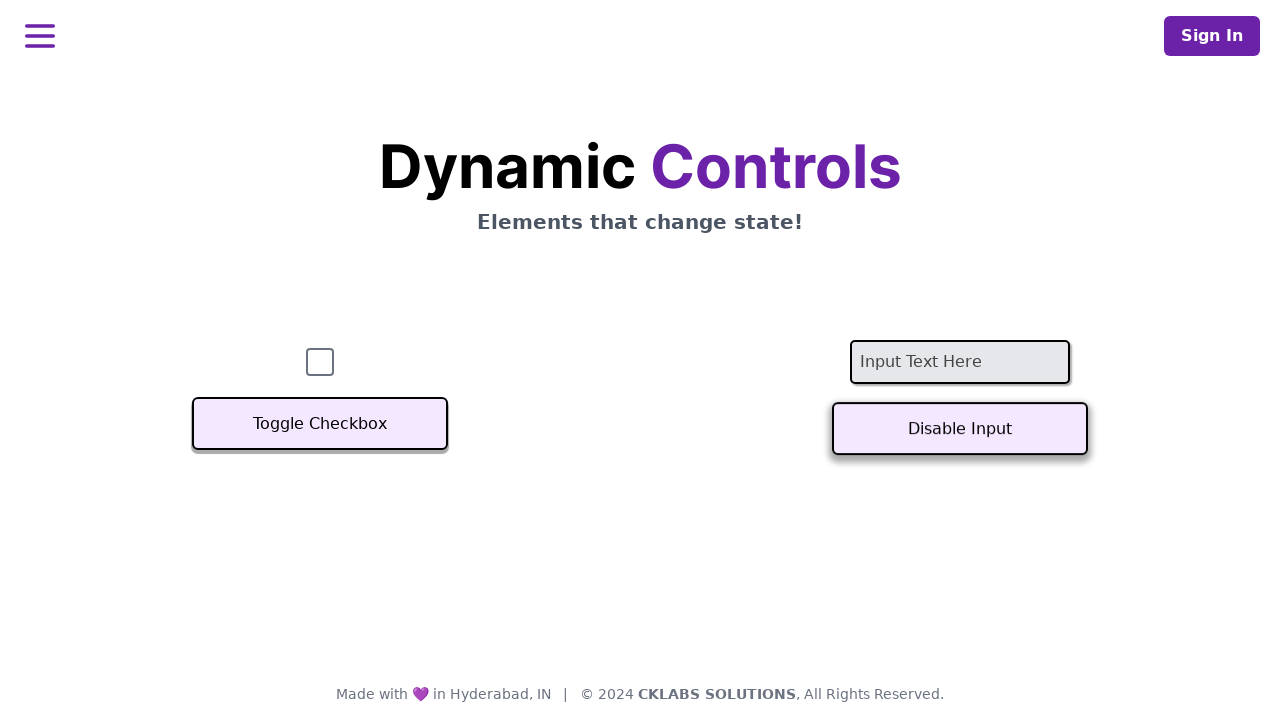

Text field became enabled
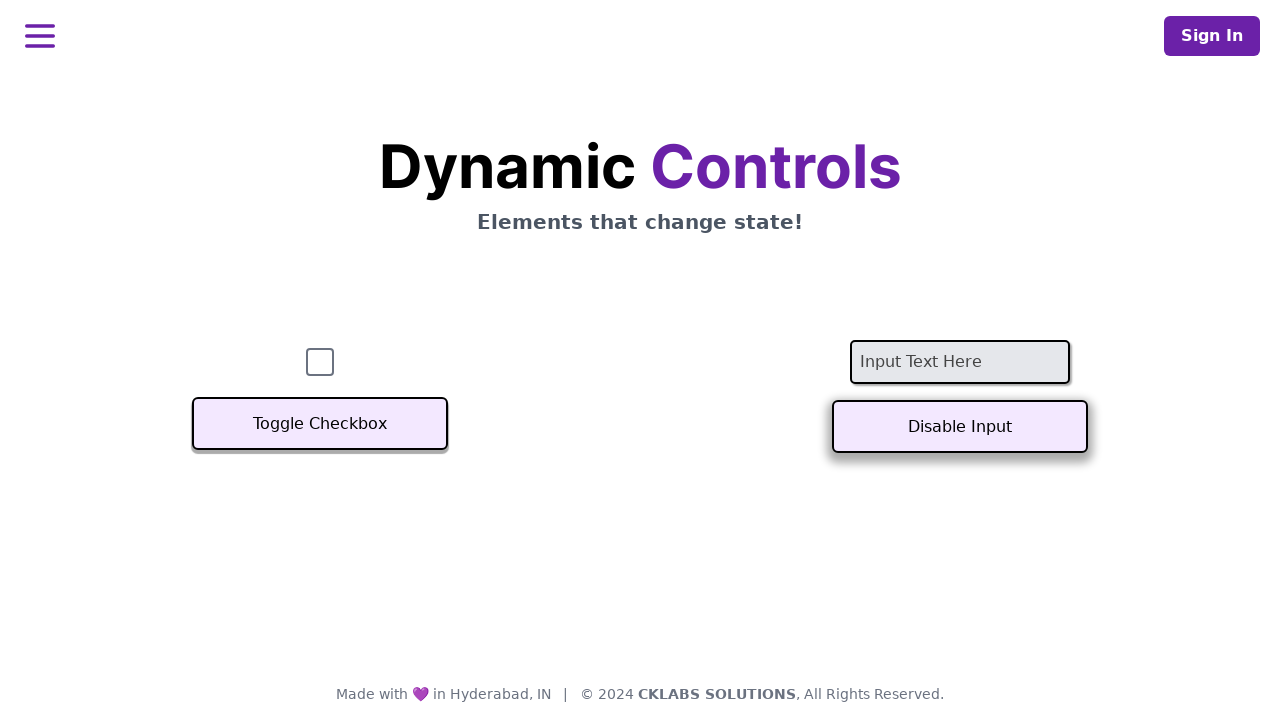

Typed 'Example text' into the enabled text field on #textInput
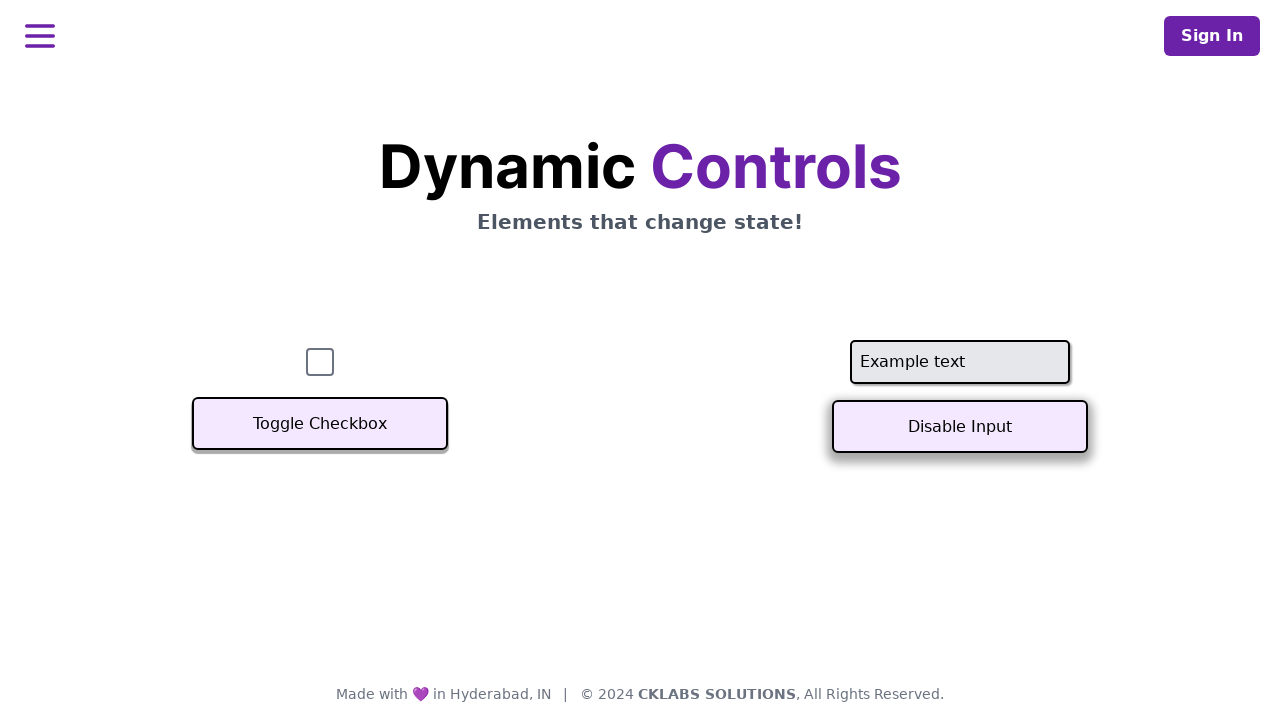

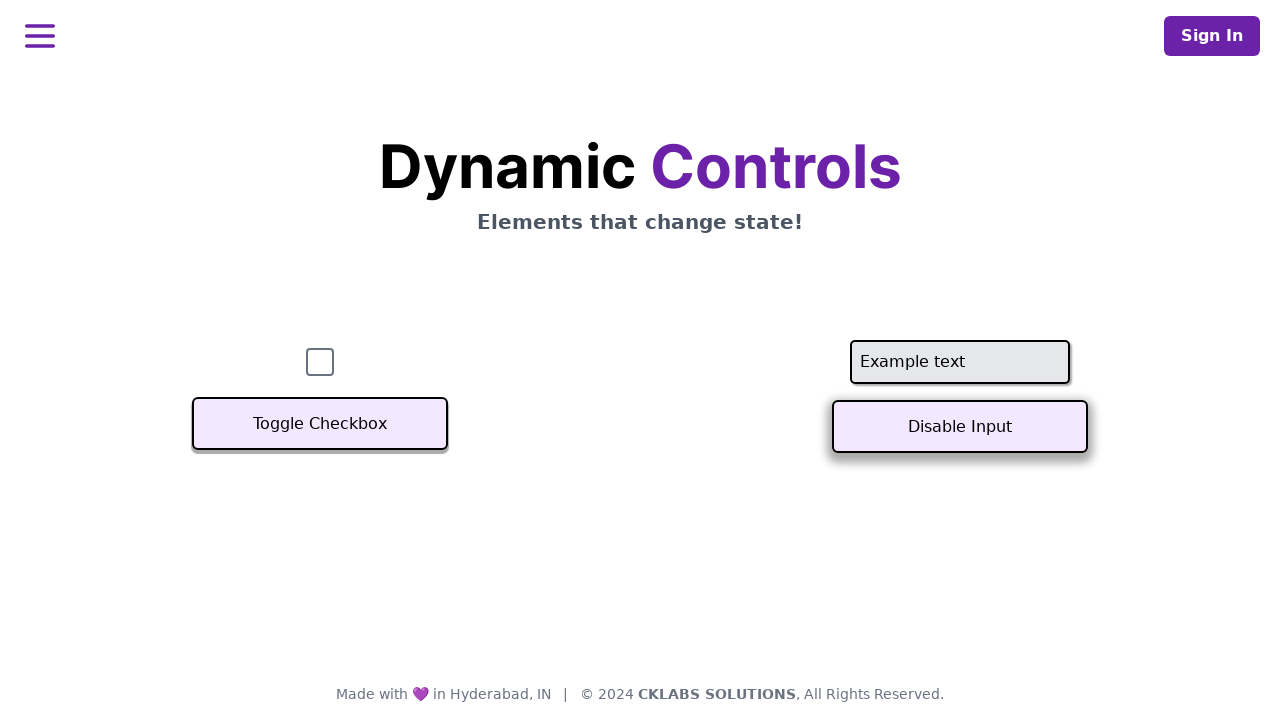